Tests menu navigation on a practice website by clicking on menu items including a menuitem text element, a 'New' link, and a 'Members' link.

Starting URL: https://www.leafground.com/menu.xhtml?i=0

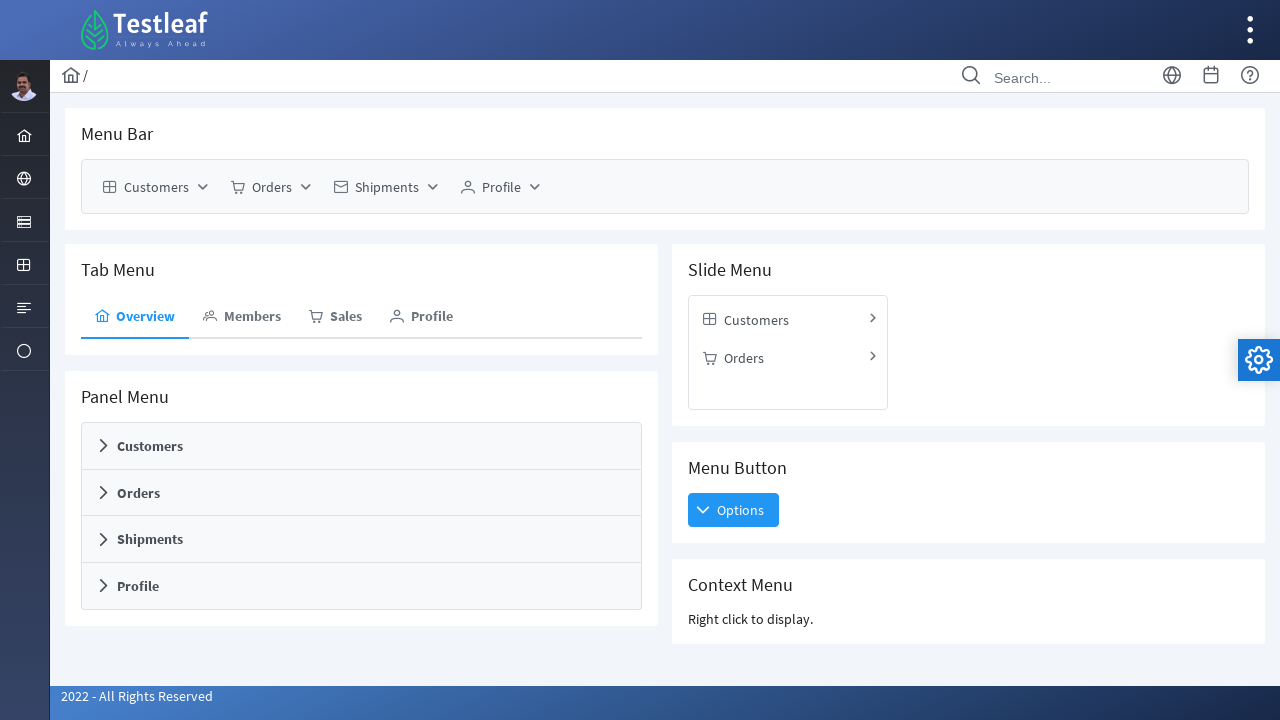

Clicked on the first menu item text element at (156, 187) on .ui-menuitem-text
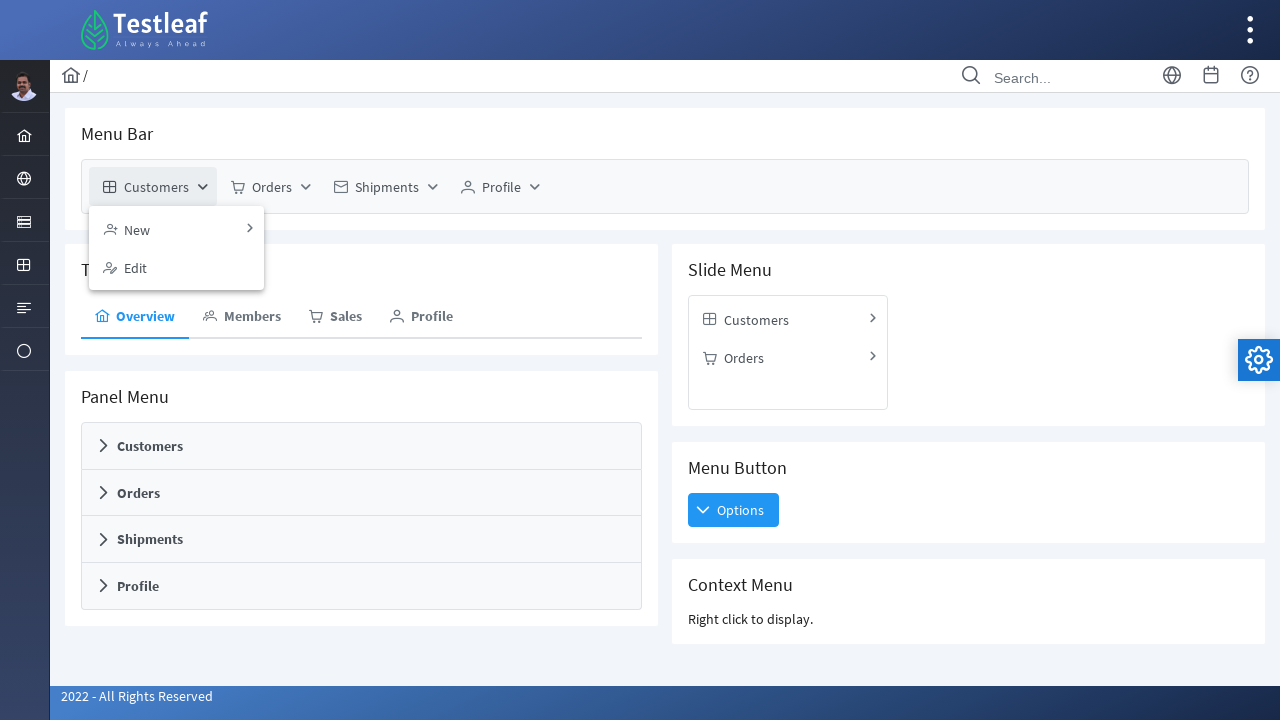

Clicked on the 'New' link at (176, 228) on a:has-text('New')
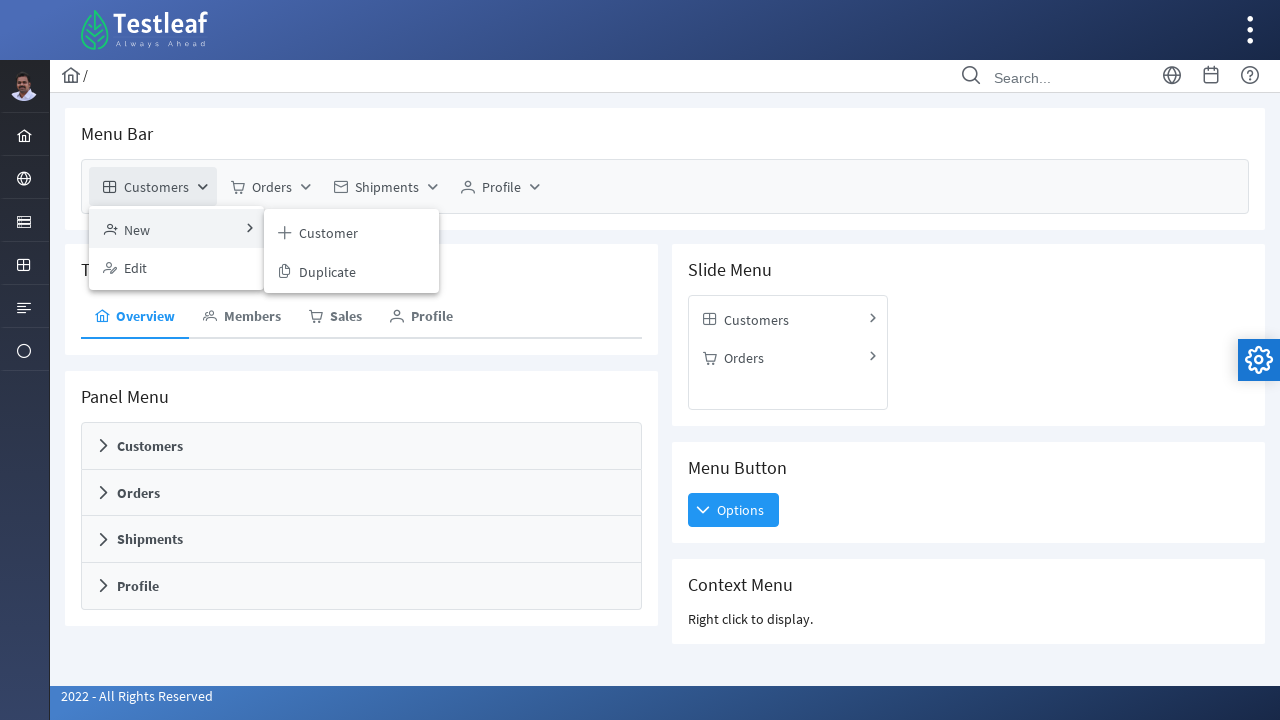

Clicked on the 'Members' link at (242, 316) on a:has-text('Members')
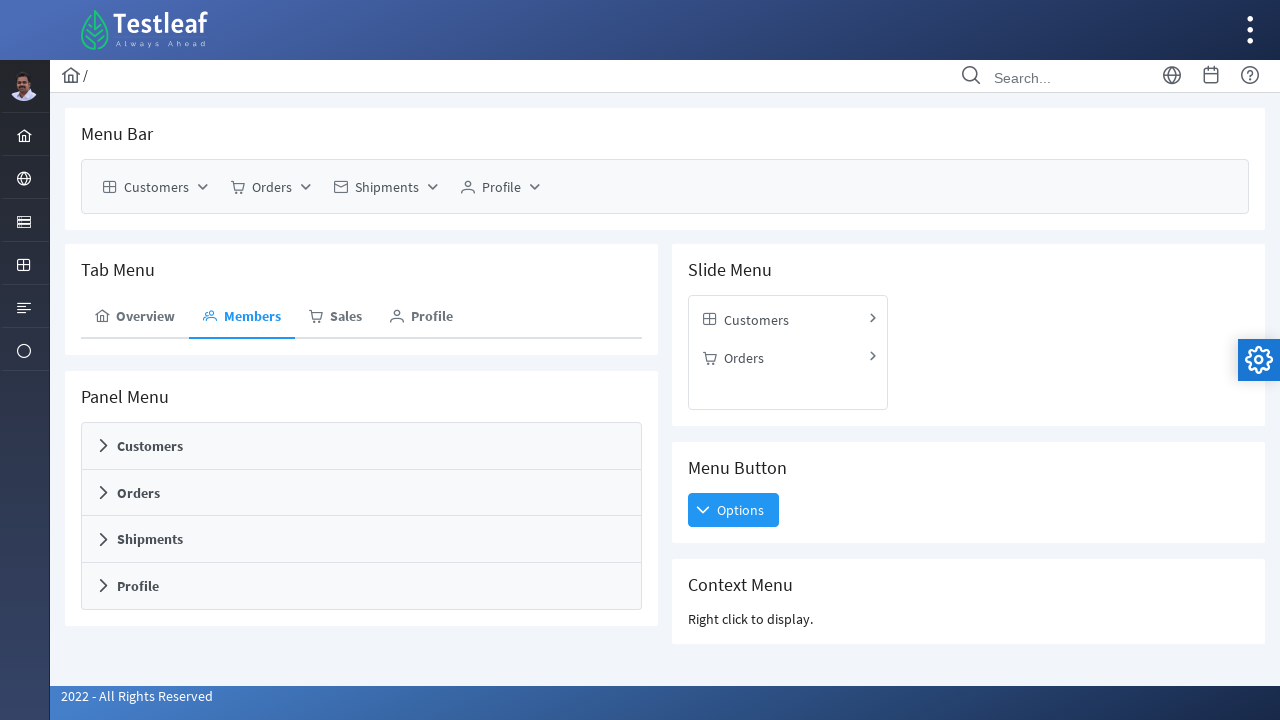

Waited for page to reach network idle state
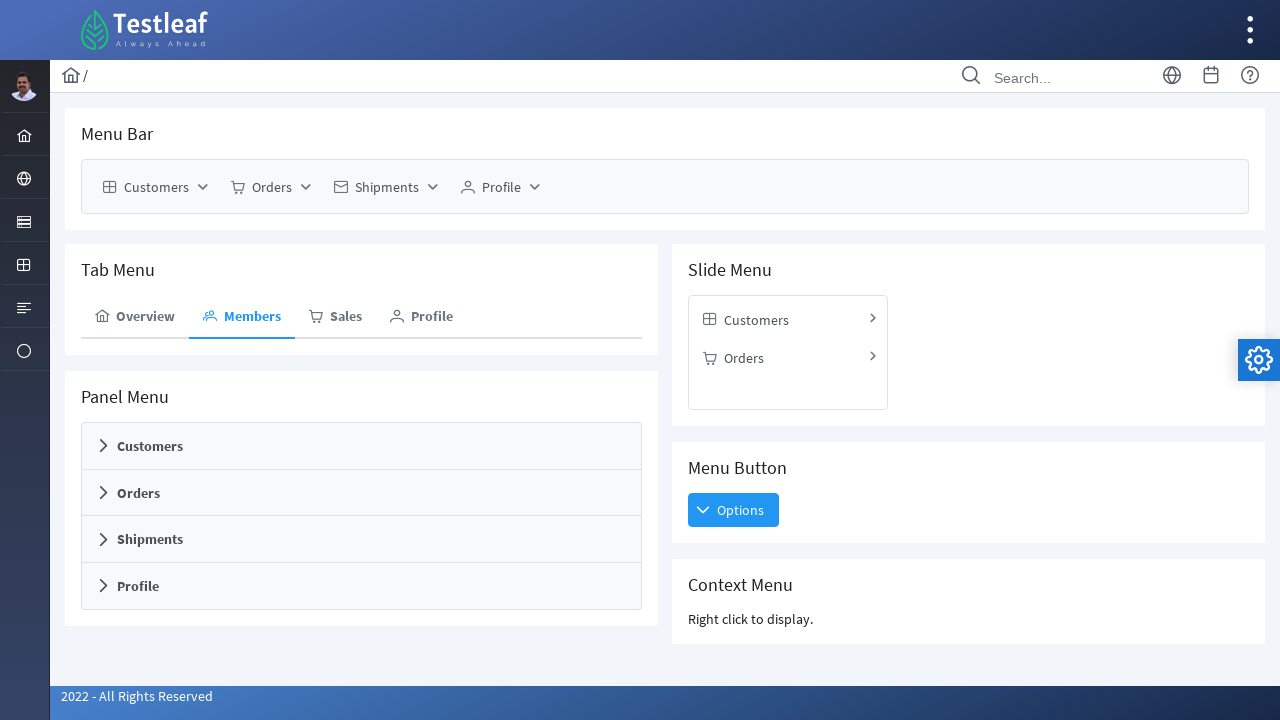

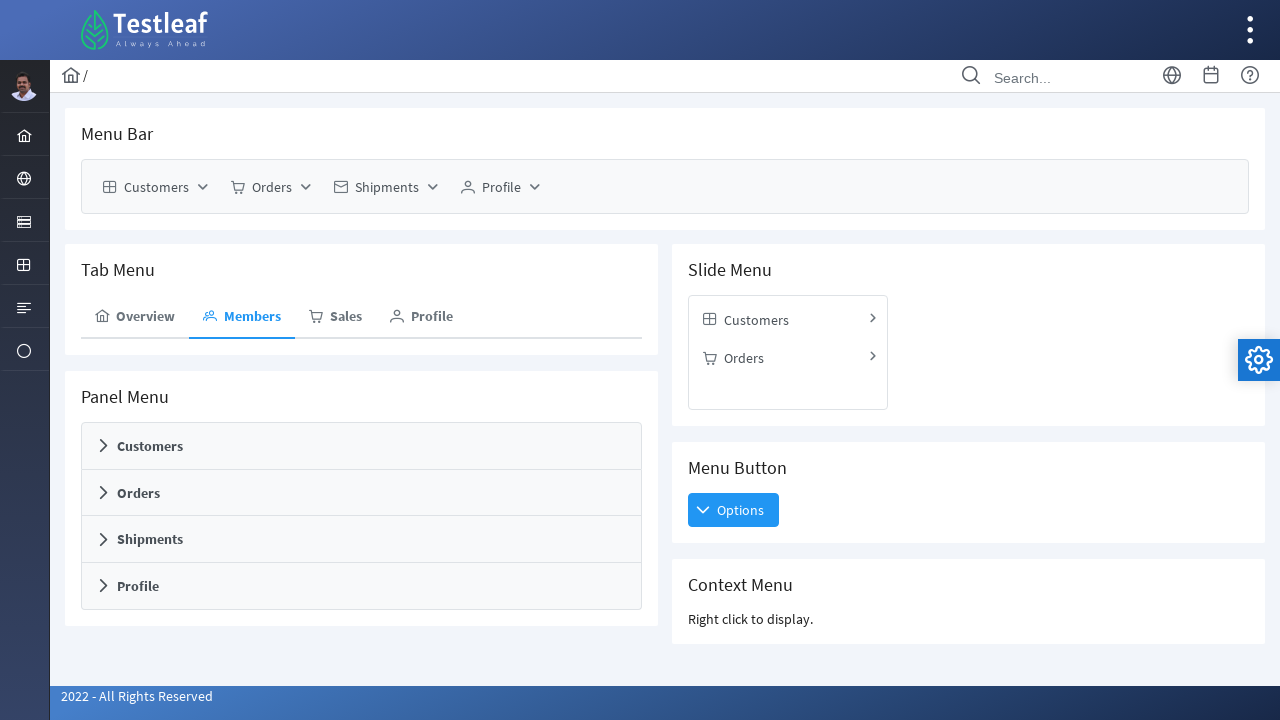